Tests multi-select dropdown functionality by selecting multiple options and then deselecting them

Starting URL: https://www.hyrtutorials.com/p/html-dropdown-elements-practice.html

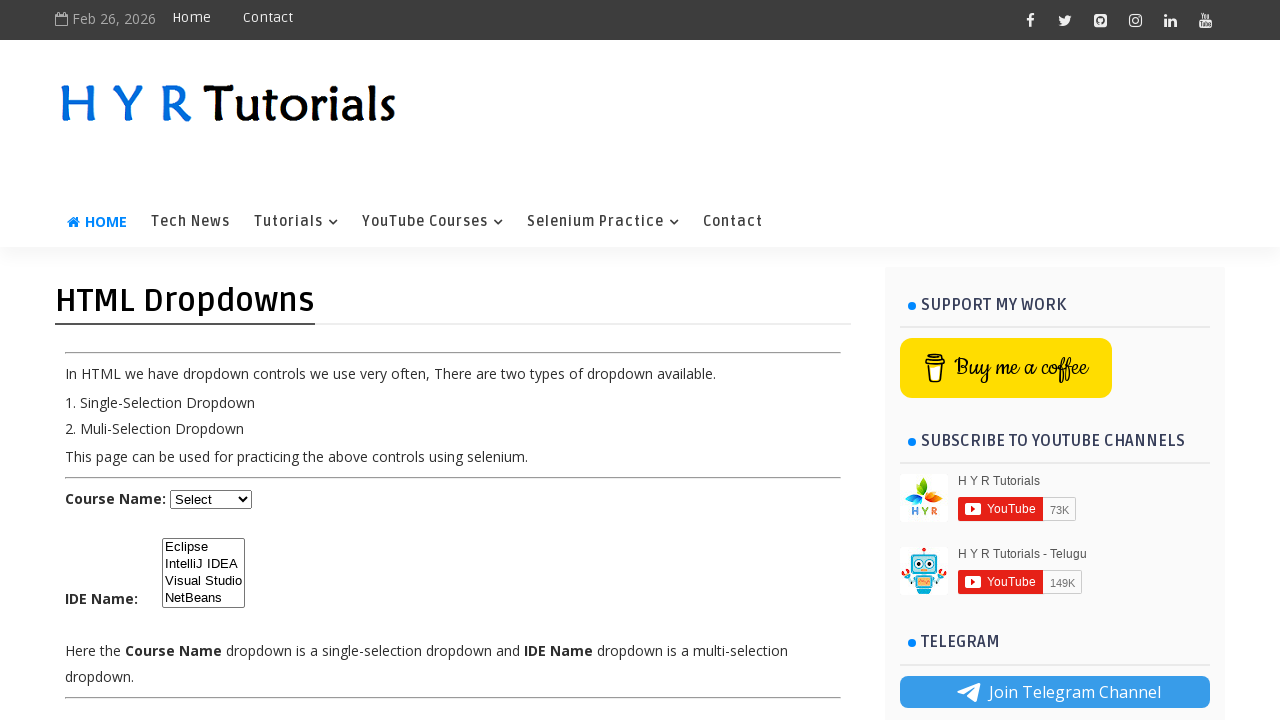

Navigated to HTML dropdown practice page
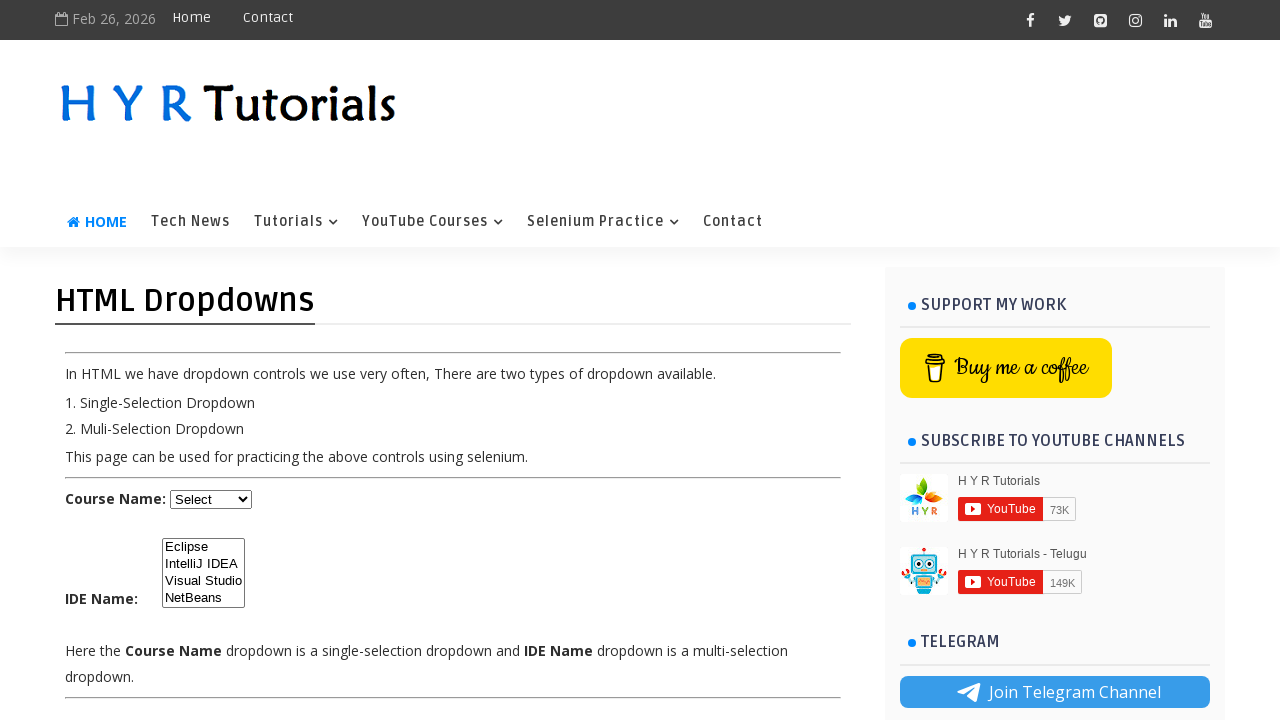

Selected multiple options (IntelliJ IDEA and NetBeans) from IDE multi-select dropdown on select#ide
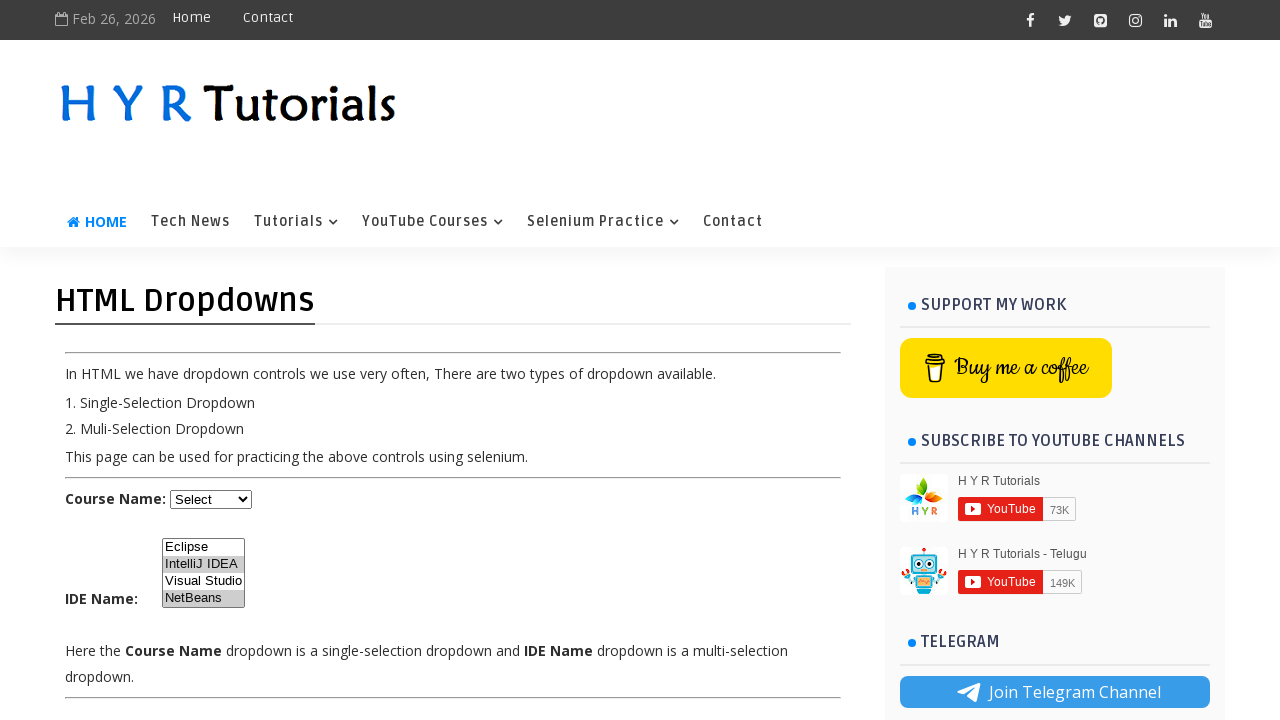

Deselected NetBeans option from multi-select dropdown
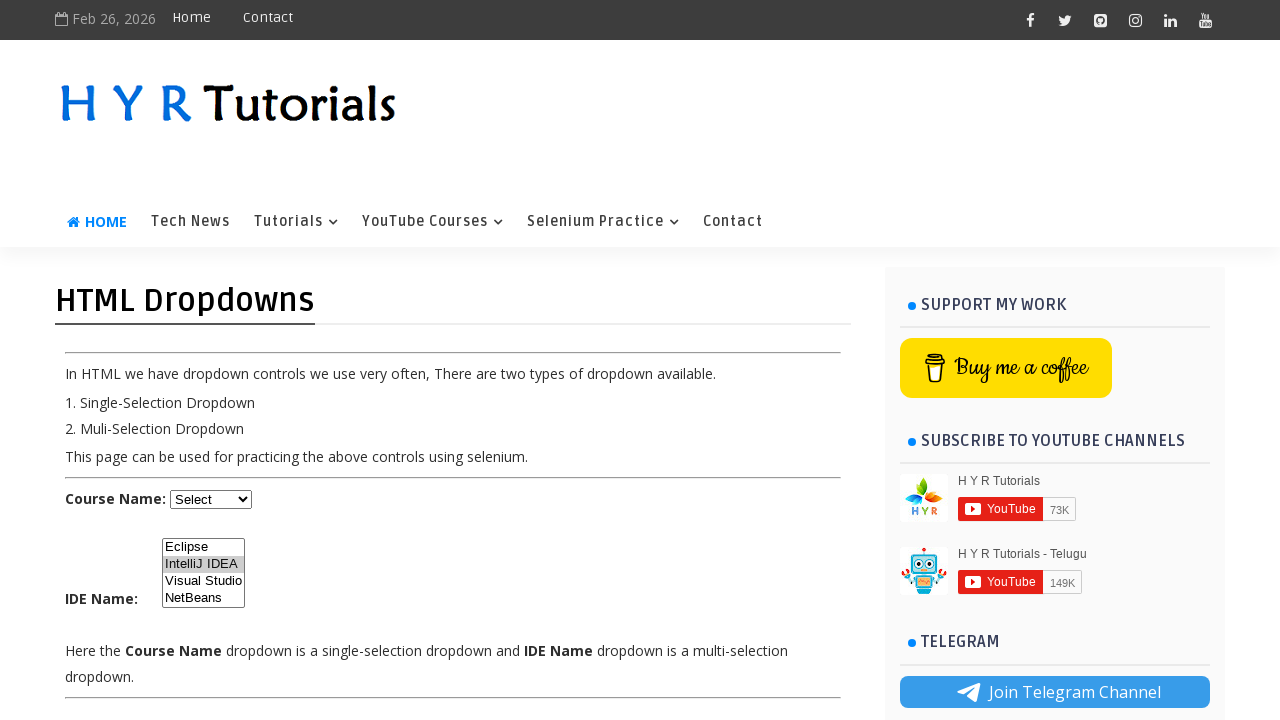

Deselected all options from multi-select dropdown
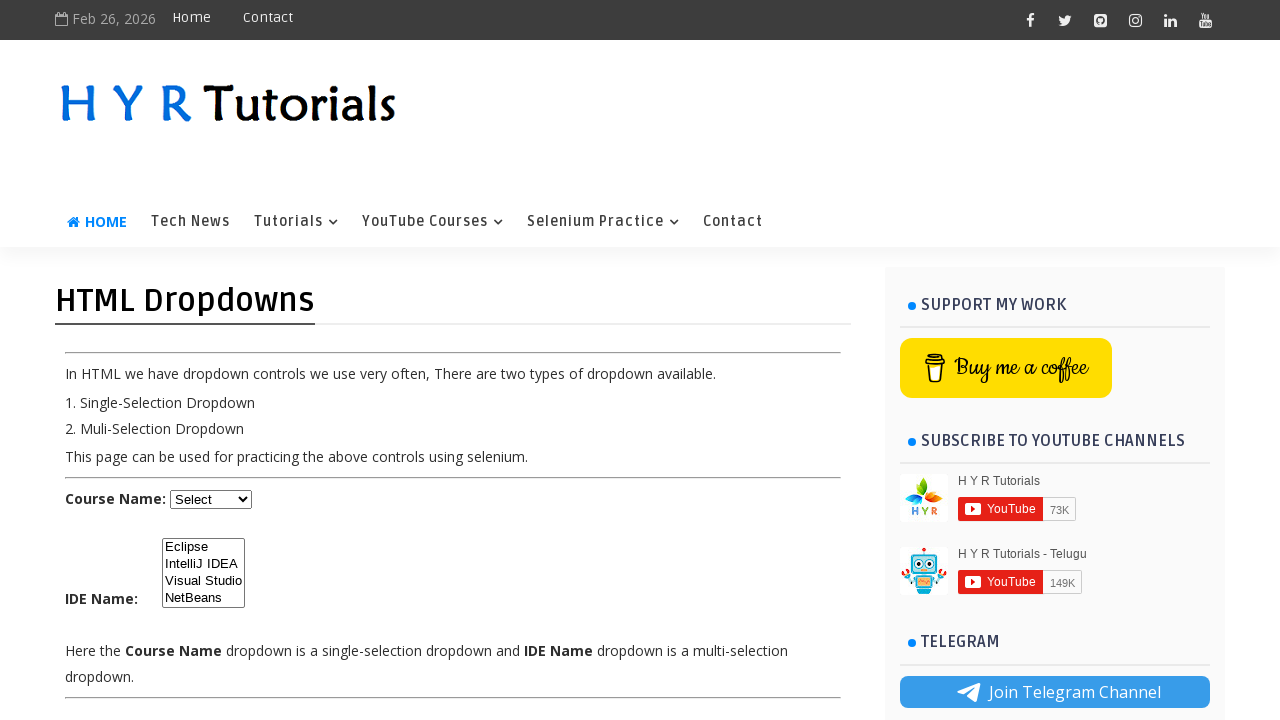

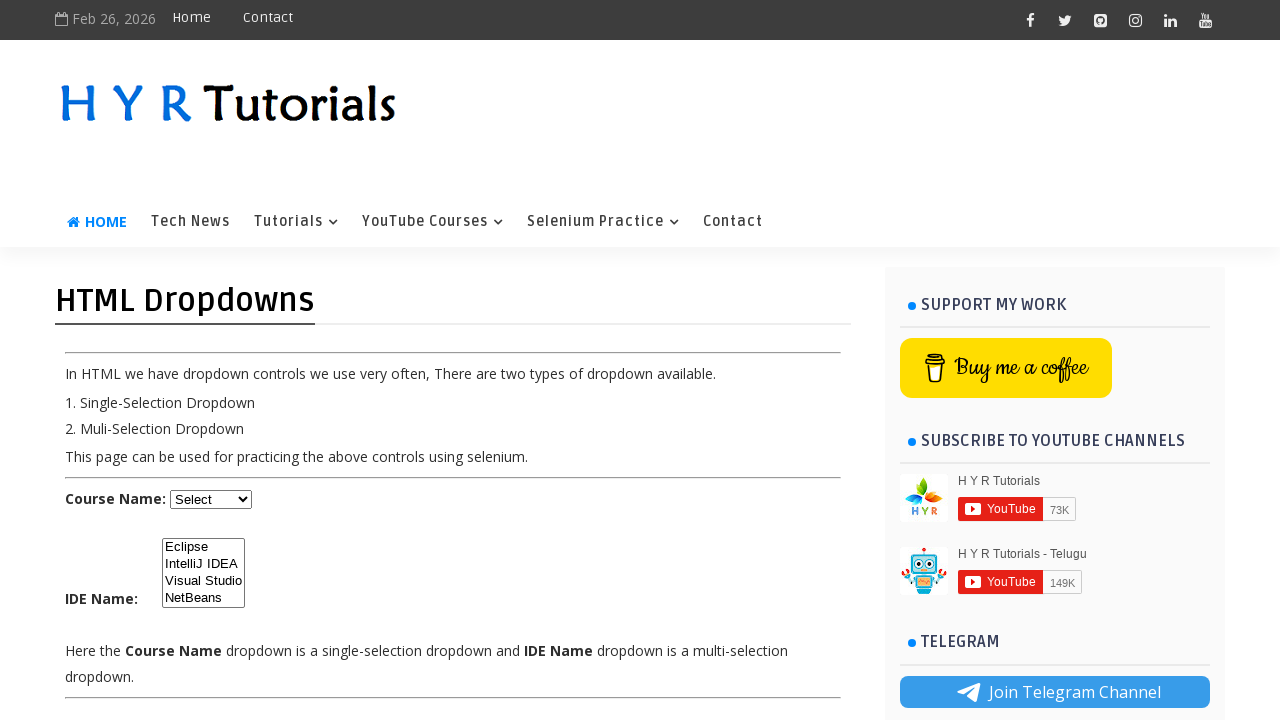